Tests dynamic loading functionality by navigating to the Dynamic Loading page, selecting Example 1 with hidden element, and clicking the start button

Starting URL: http://the-internet.herokuapp.com/

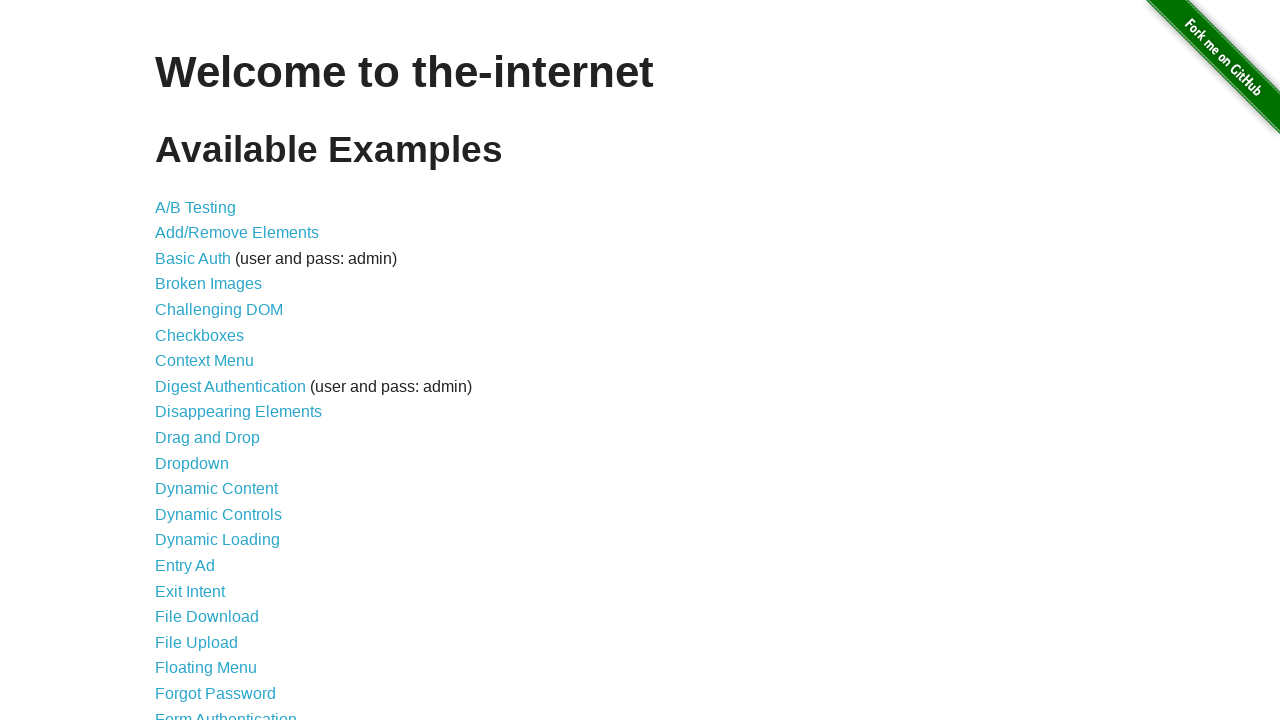

Clicked on Dynamic Loading link at (218, 540) on text=Dynamic Loading
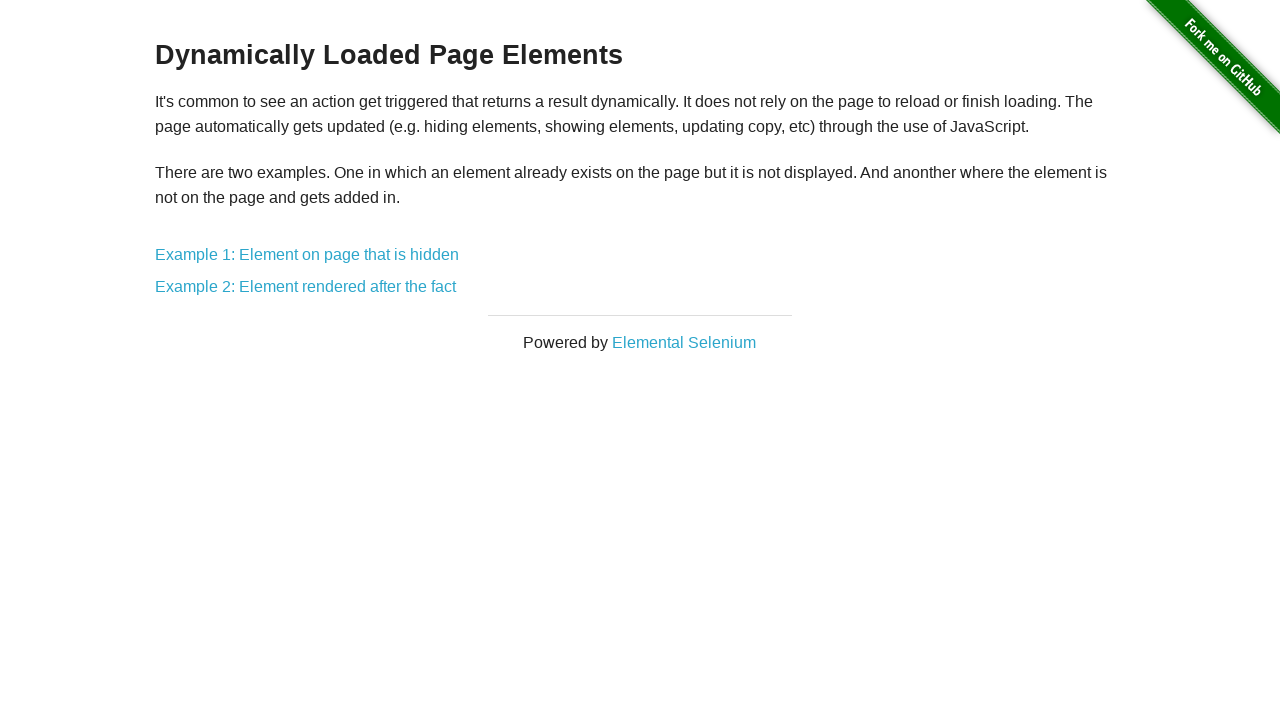

Waited for Example 1 link to load
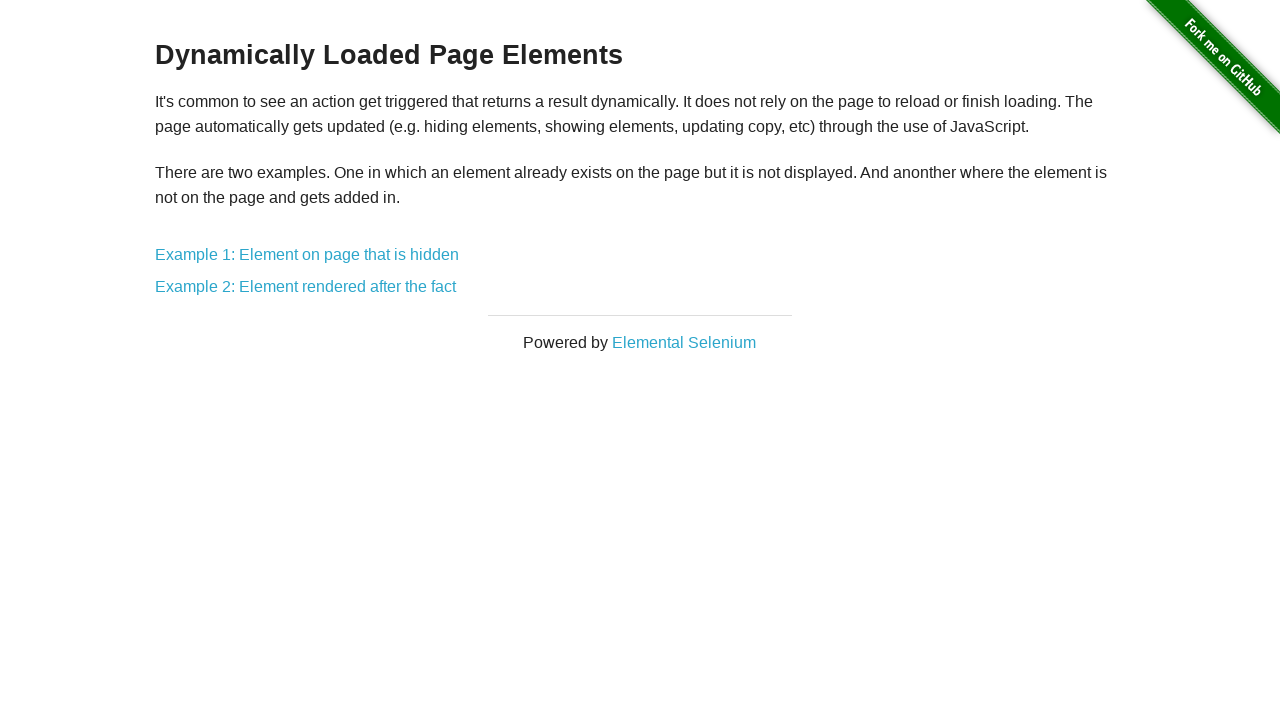

Clicked on Example 1: Element on page that is hidden at (307, 255) on text=Example 1: Element on page that is hidden
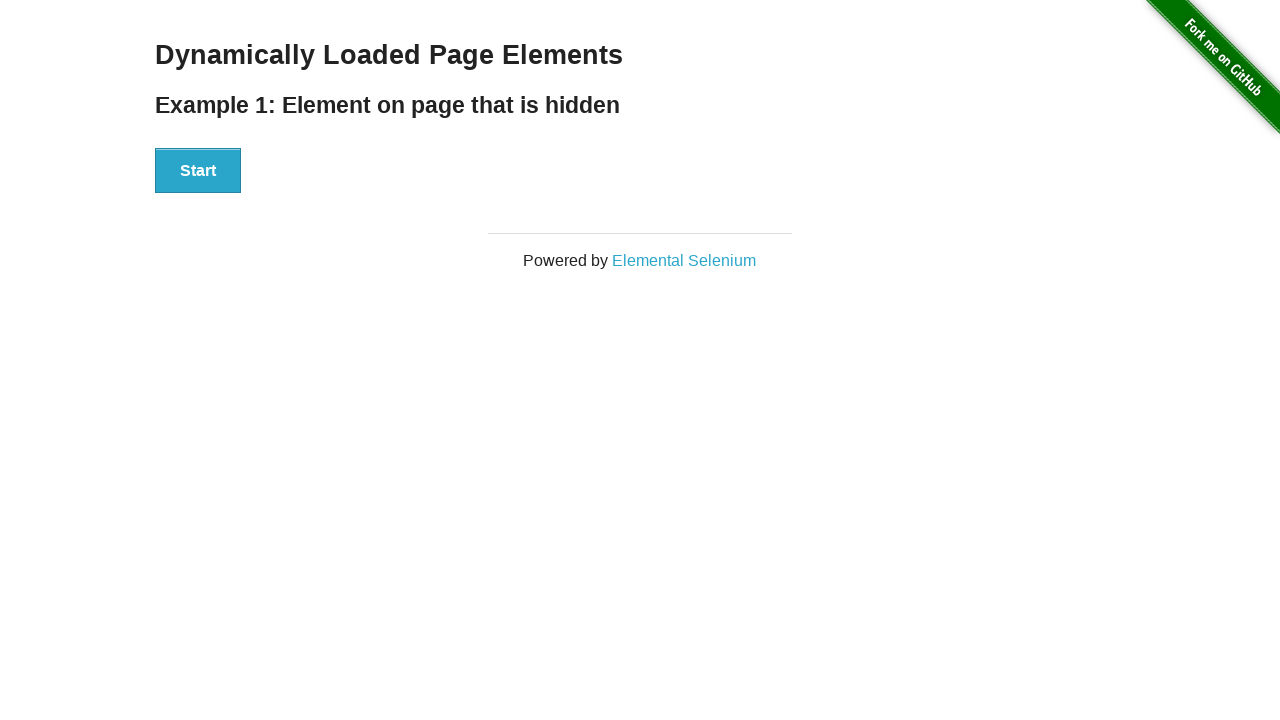

Waited for start button to load
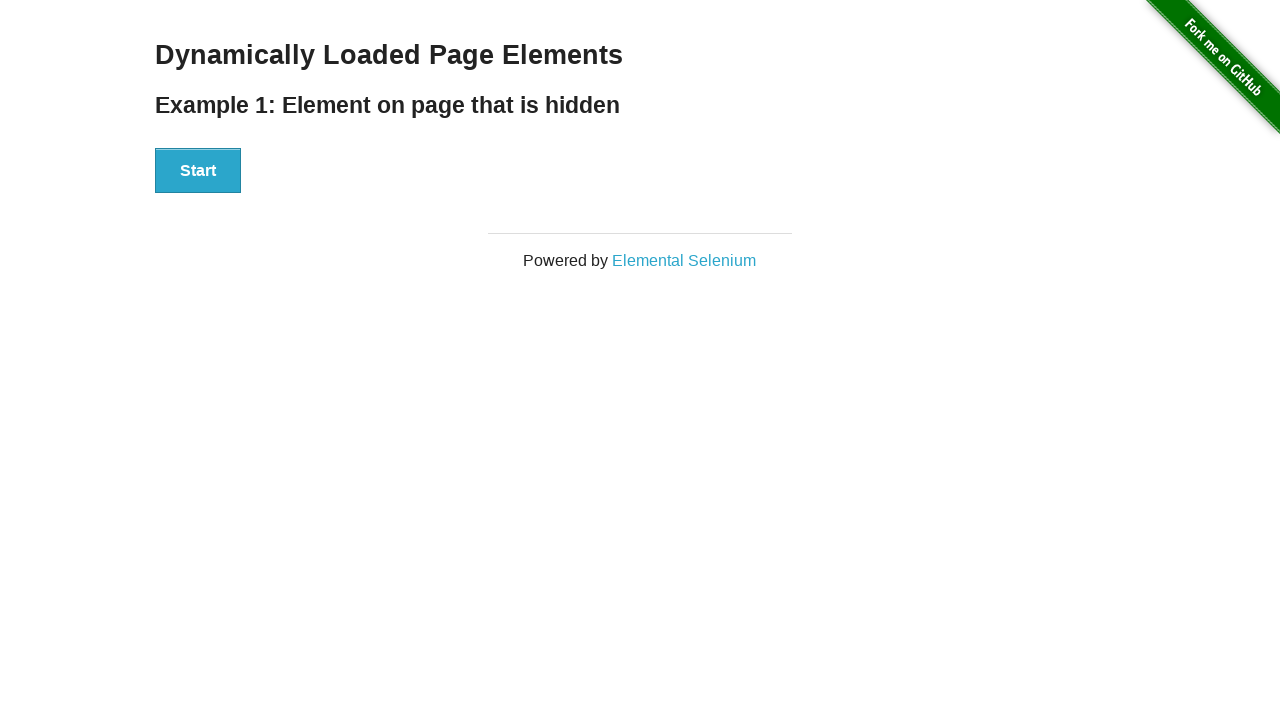

Clicked the start button at (198, 171) on button
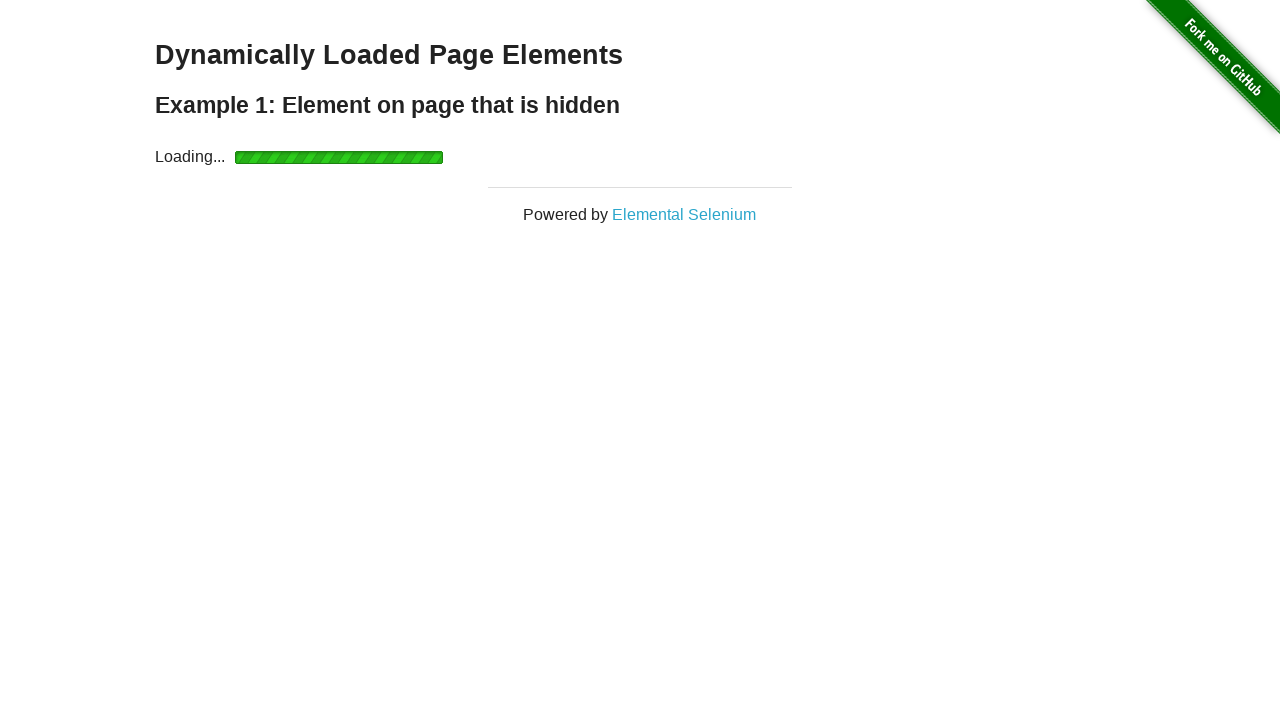

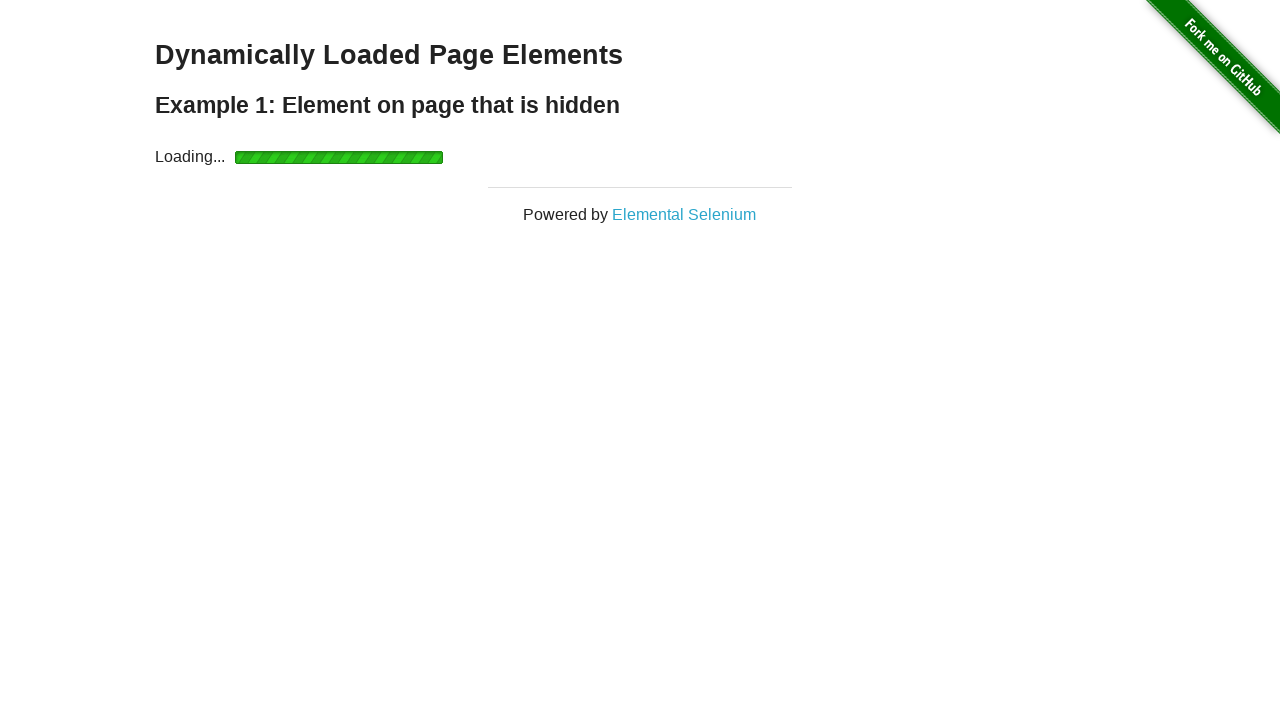